Tests multi-tab browser functionality by opening a new tab, navigating to a second page, extracting text from a course link, then switching back to the original tab and entering that text into a form field.

Starting URL: https://rahulshettyacademy.com/angularpractice/

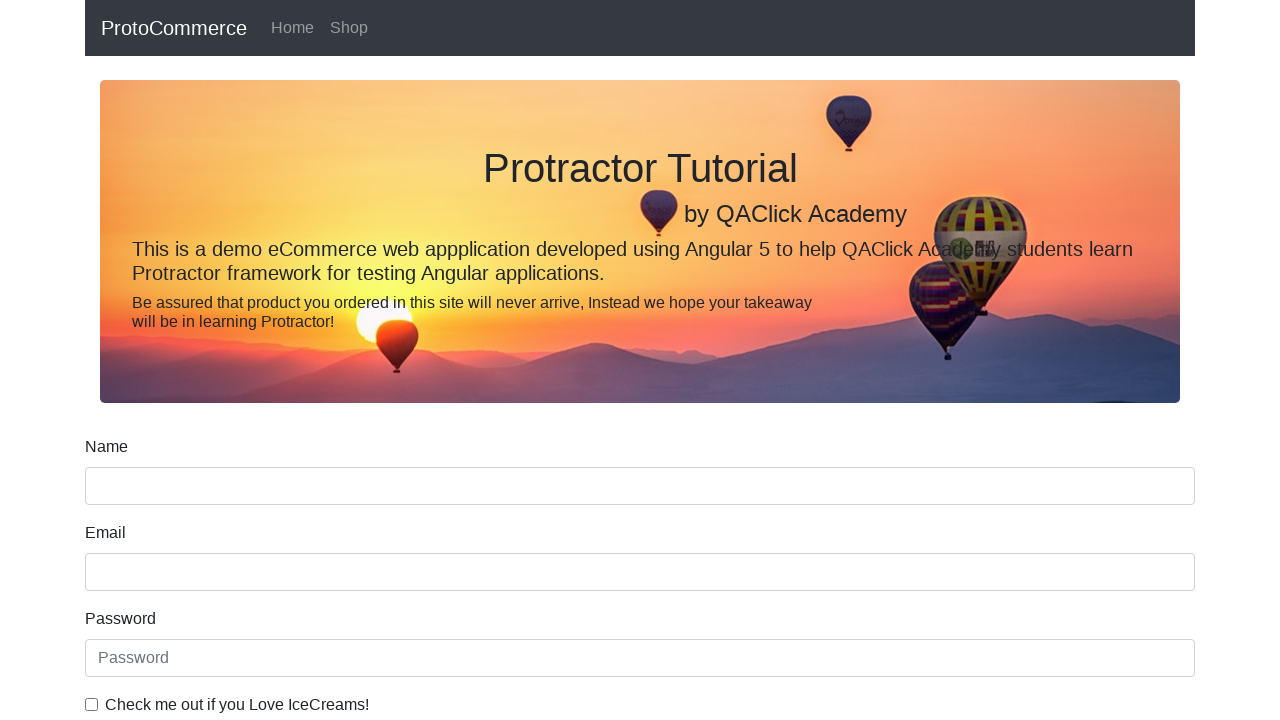

Stored reference to the first page/tab
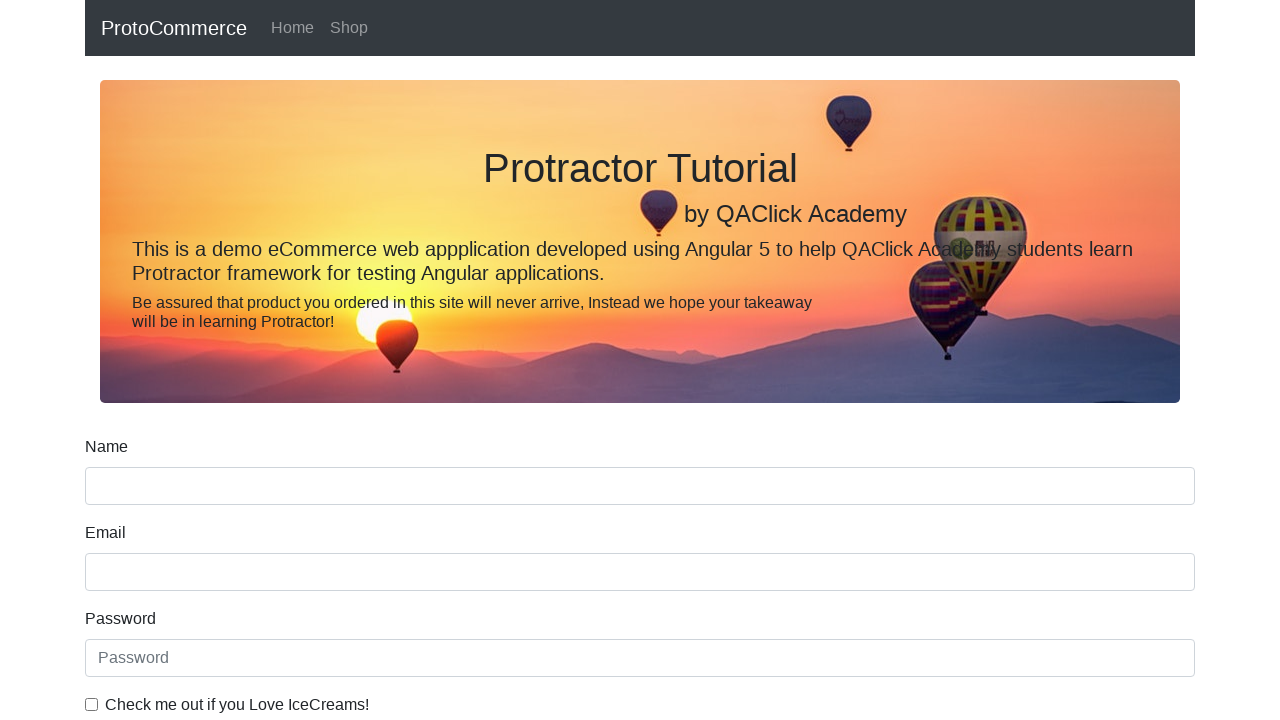

Opened a new tab
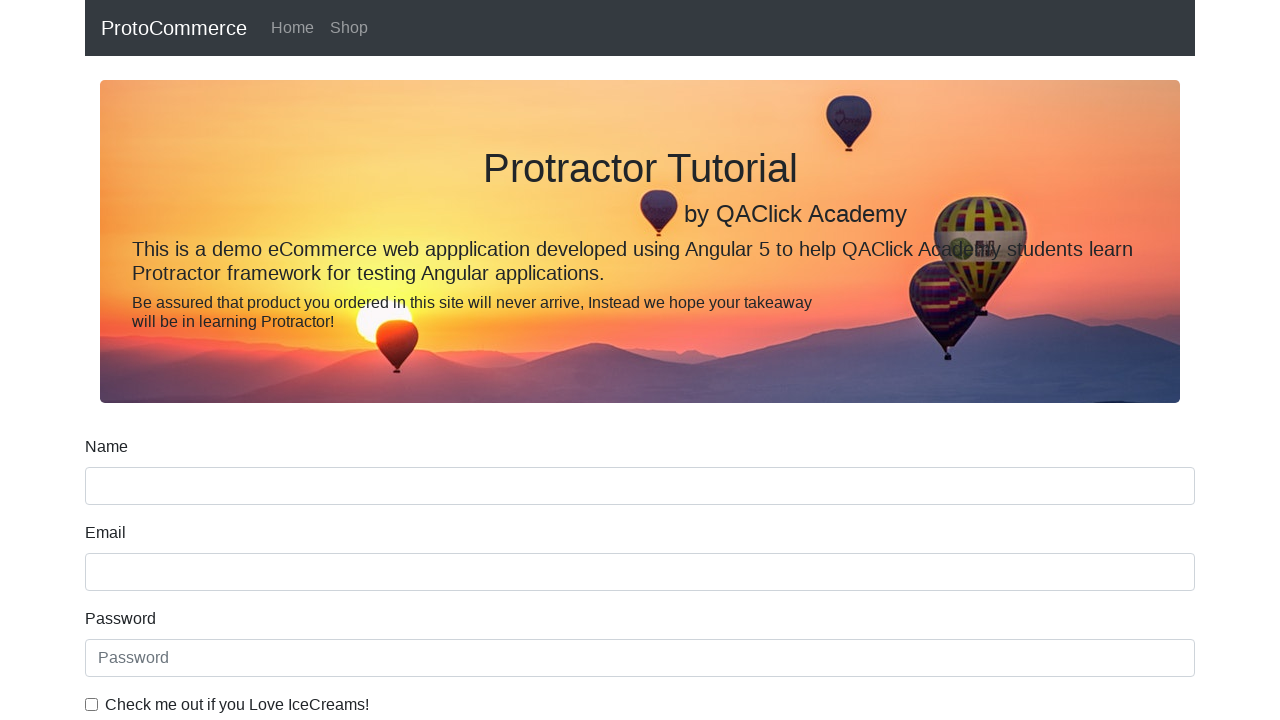

Navigated second tab to https://rahulshettyacademy.com/
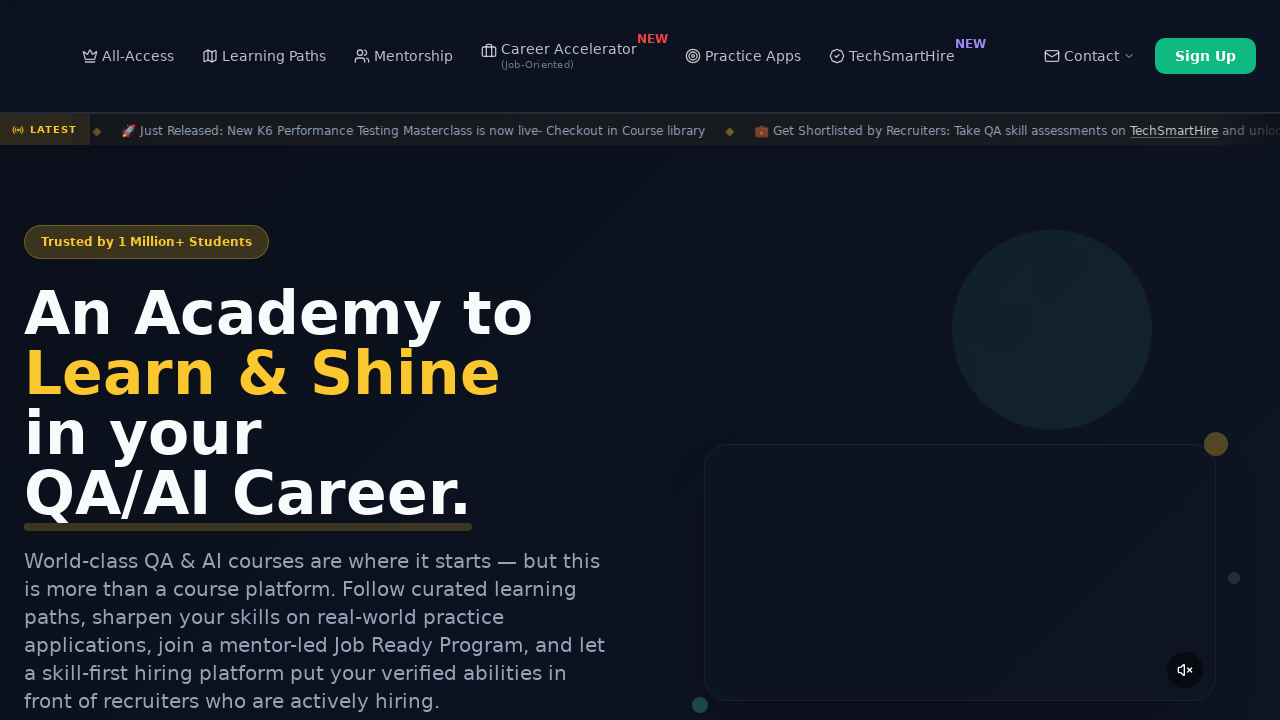

Course link selector appeared on second tab
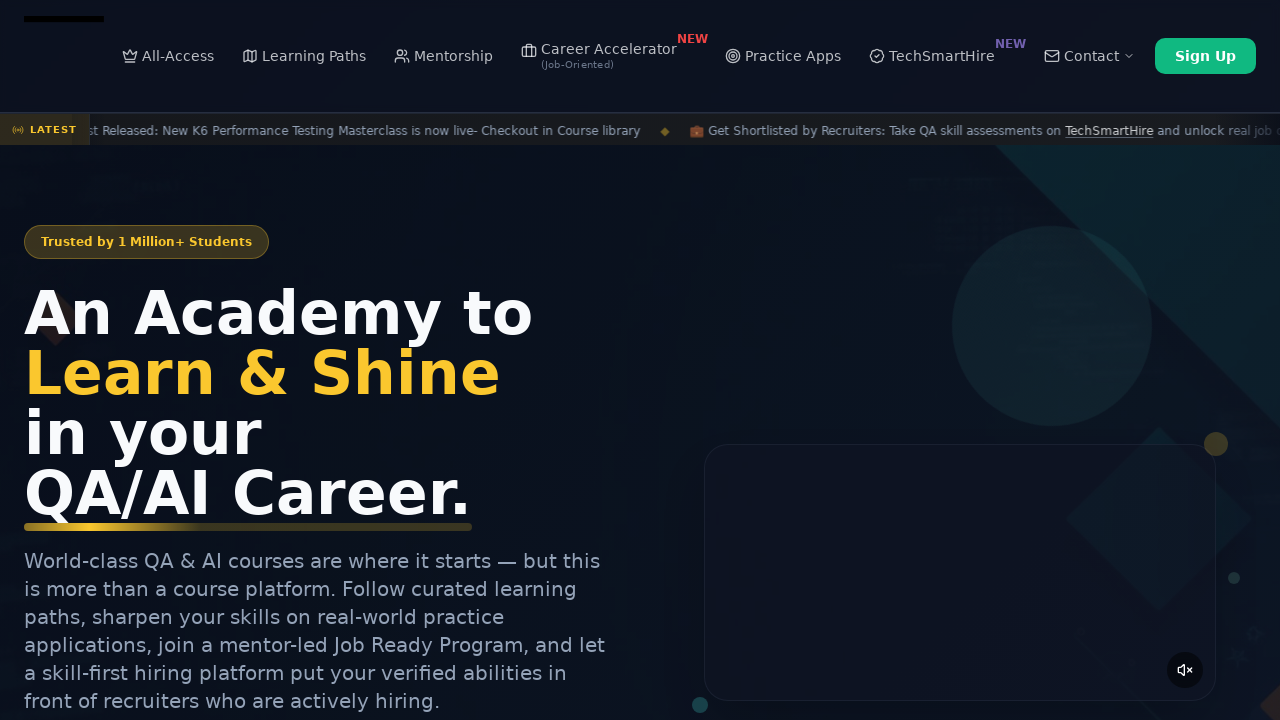

Located all course links on second tab
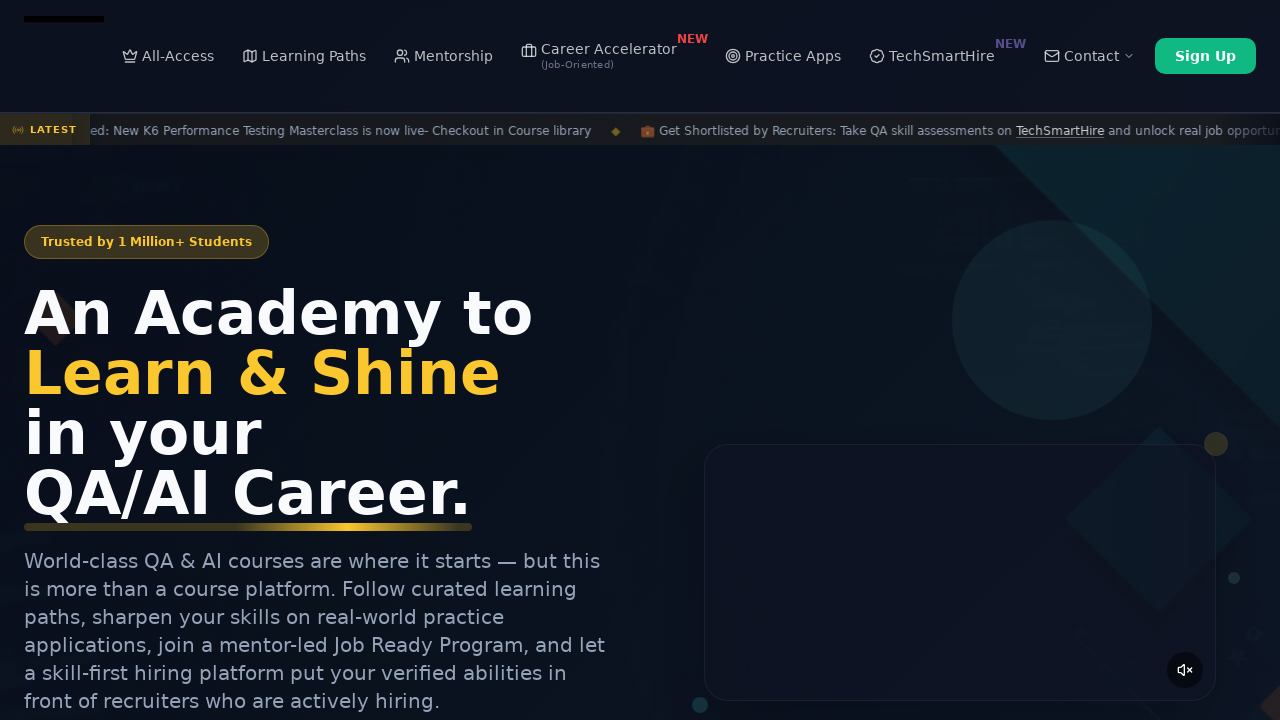

Extracted text from second course link: 'Playwright Testing'
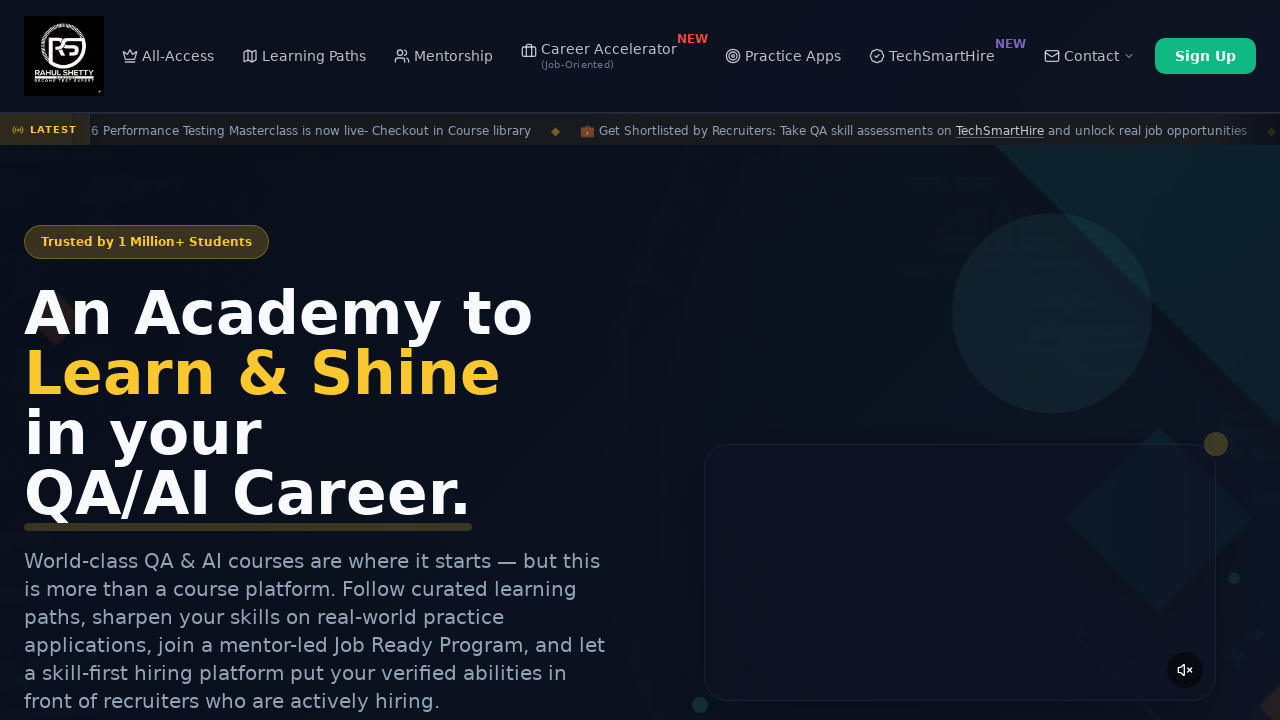

Switched back to first tab
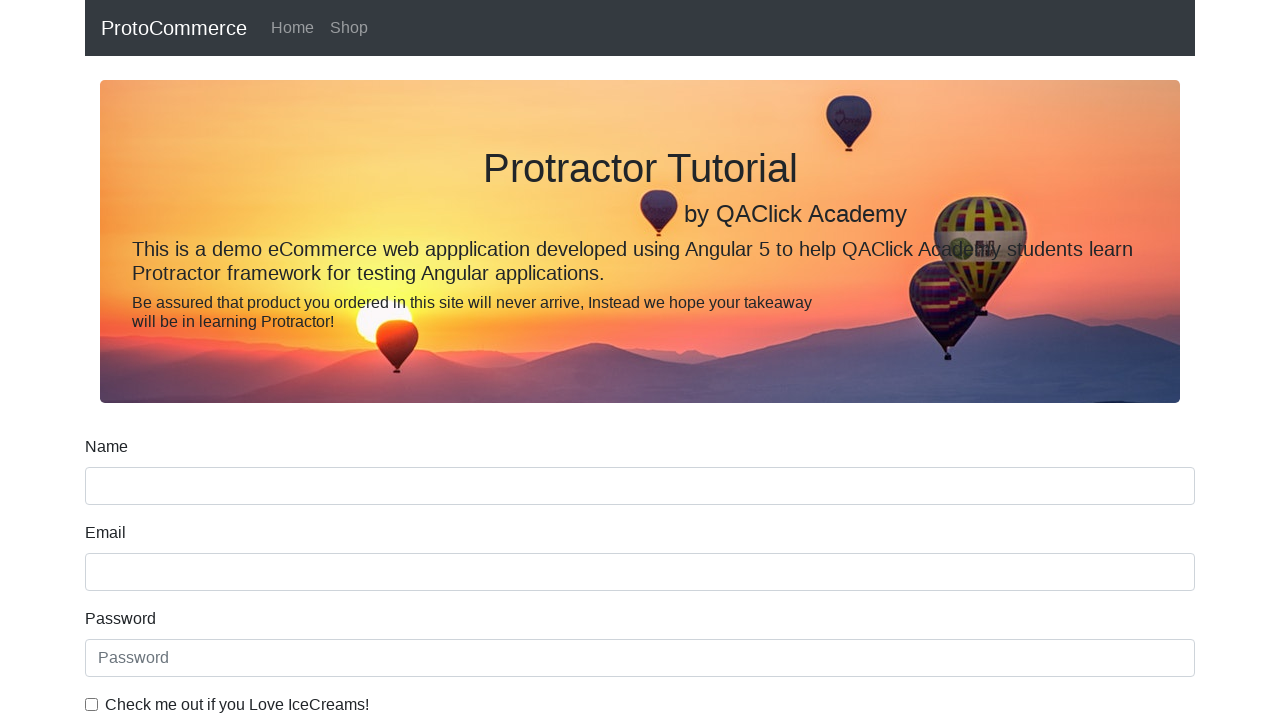

Filled name field with extracted course text: 'Playwright Testing' on div.form-group input[name='name']
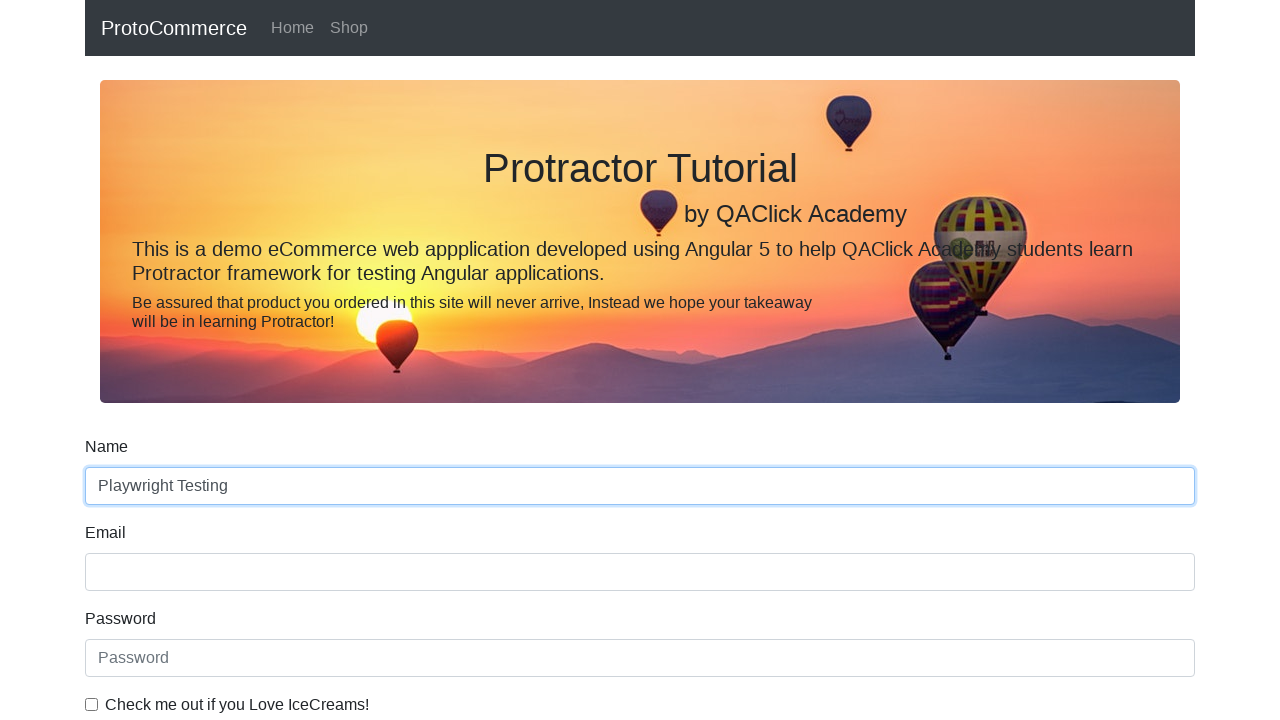

Located the name input field for dimension verification
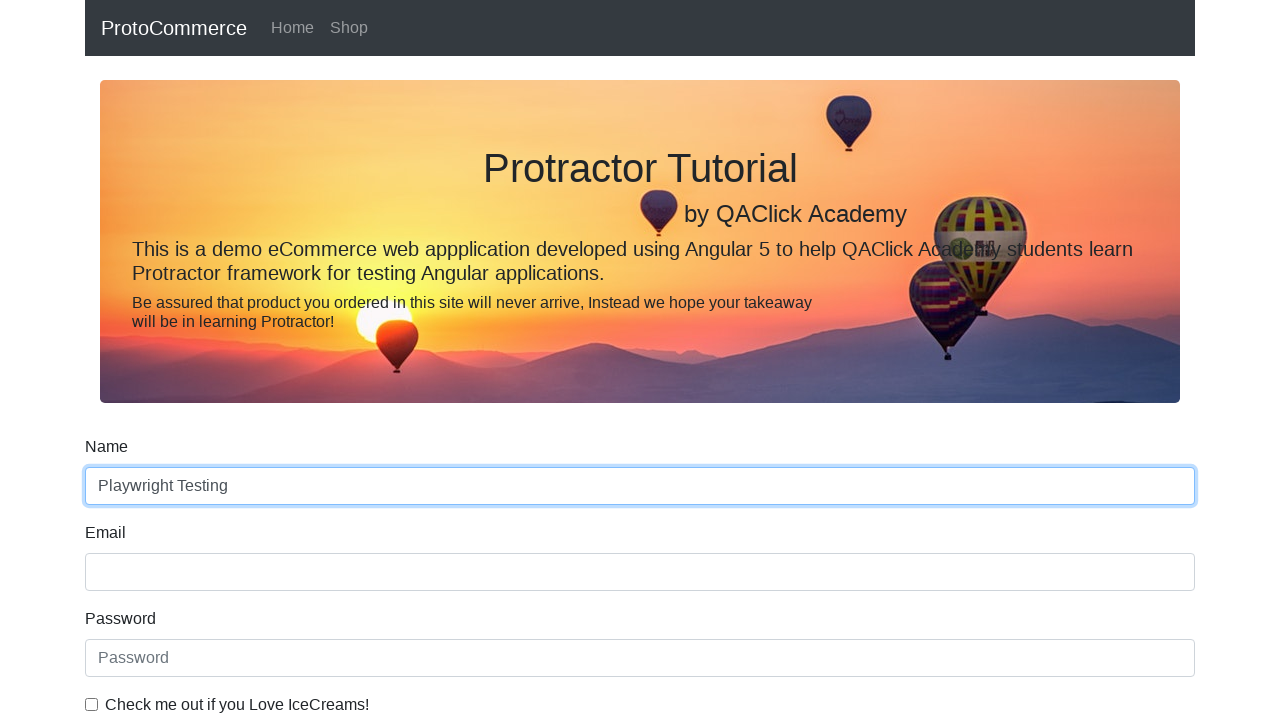

Retrieved bounding box dimensions of name input field
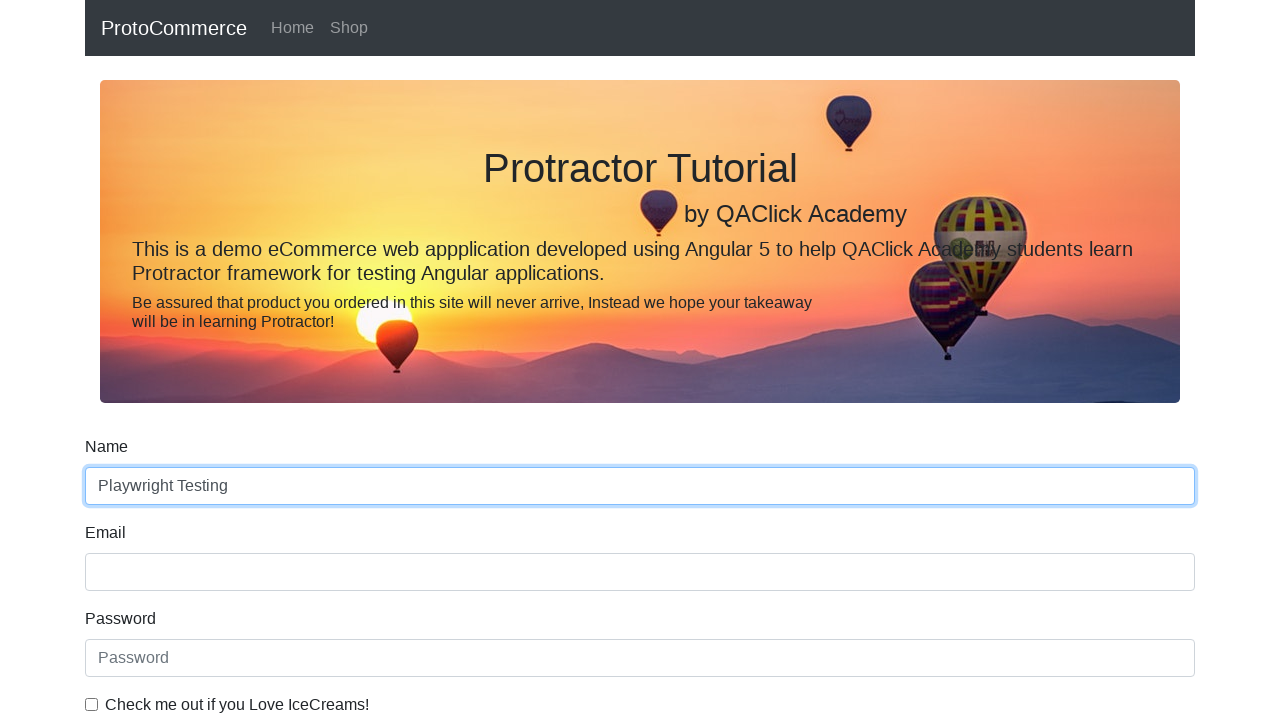

Verified name input dimensions - Height: 38, Width: 1110
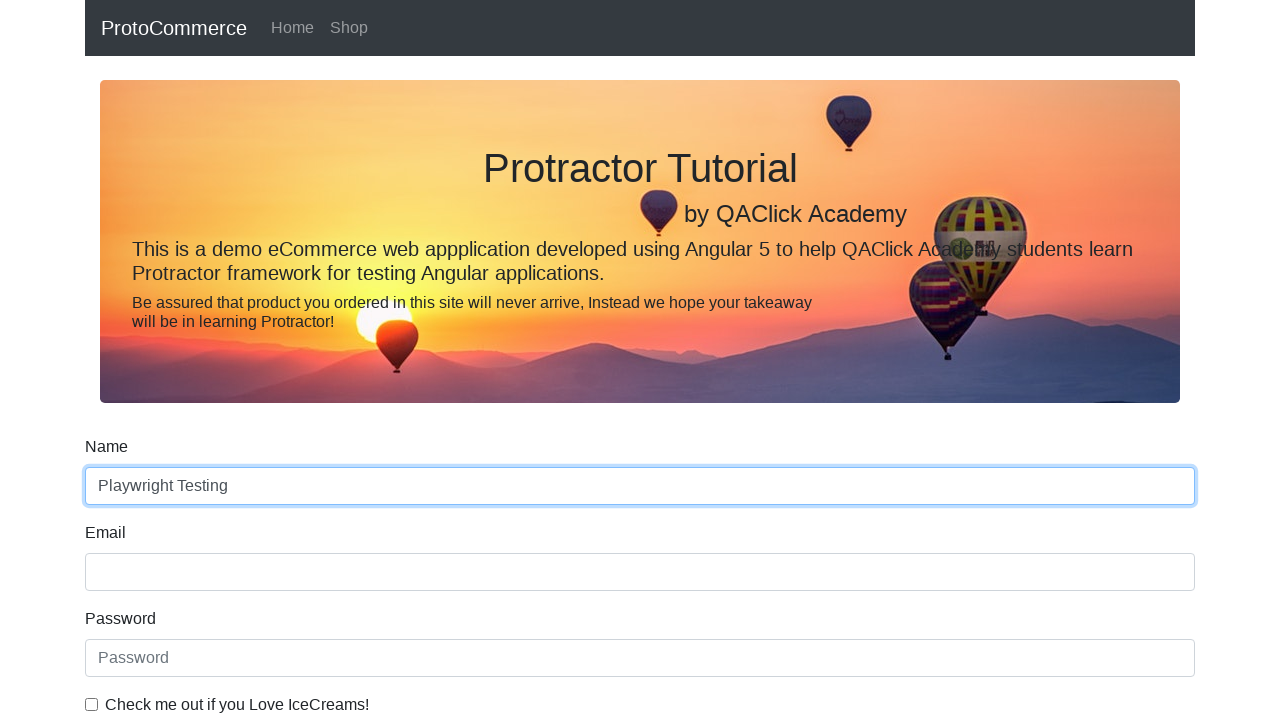

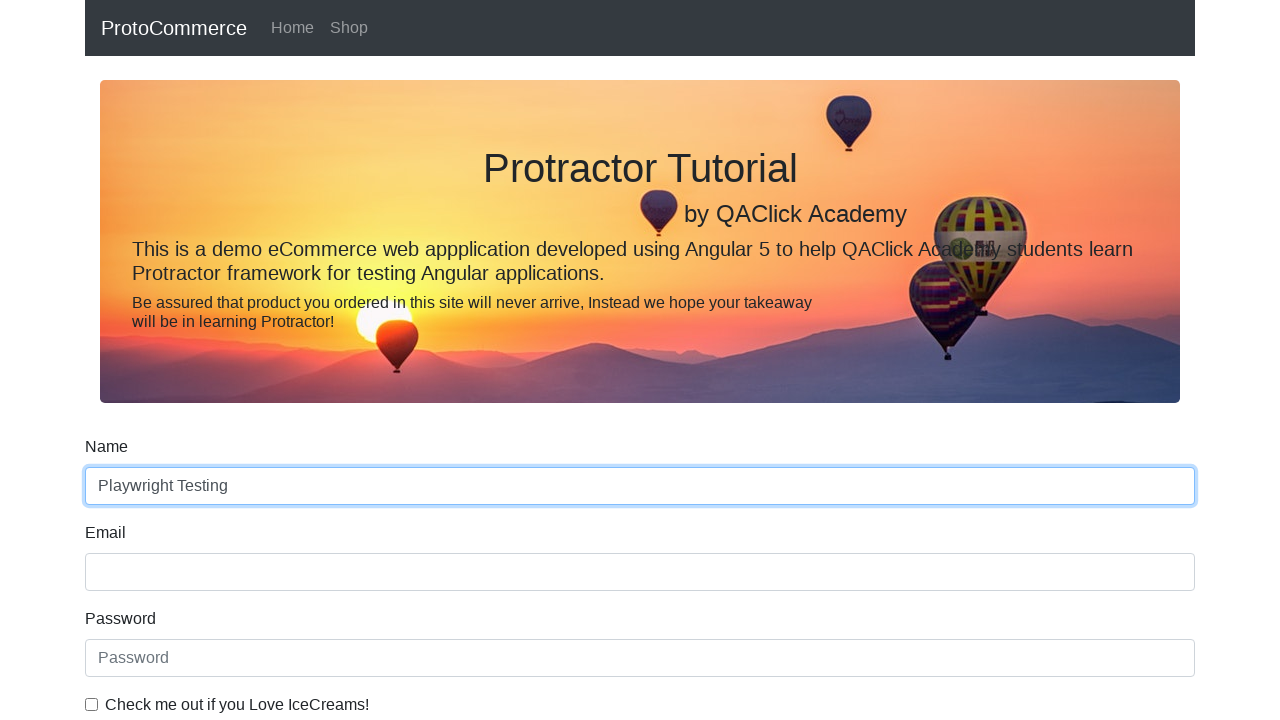